Tests that the counter displays the current number of todo items as they are added.

Starting URL: https://demo.playwright.dev/todomvc

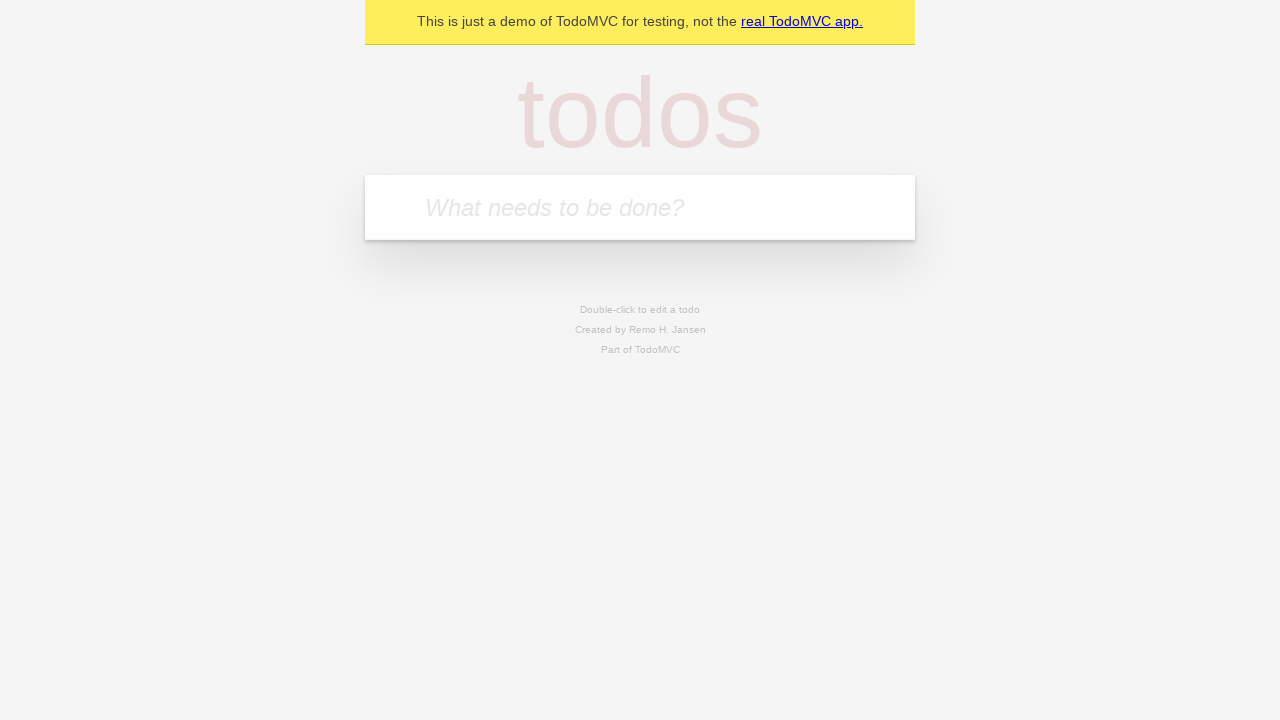

Filled todo input with 'buy some cheese' on internal:attr=[placeholder="What needs to be done?"i]
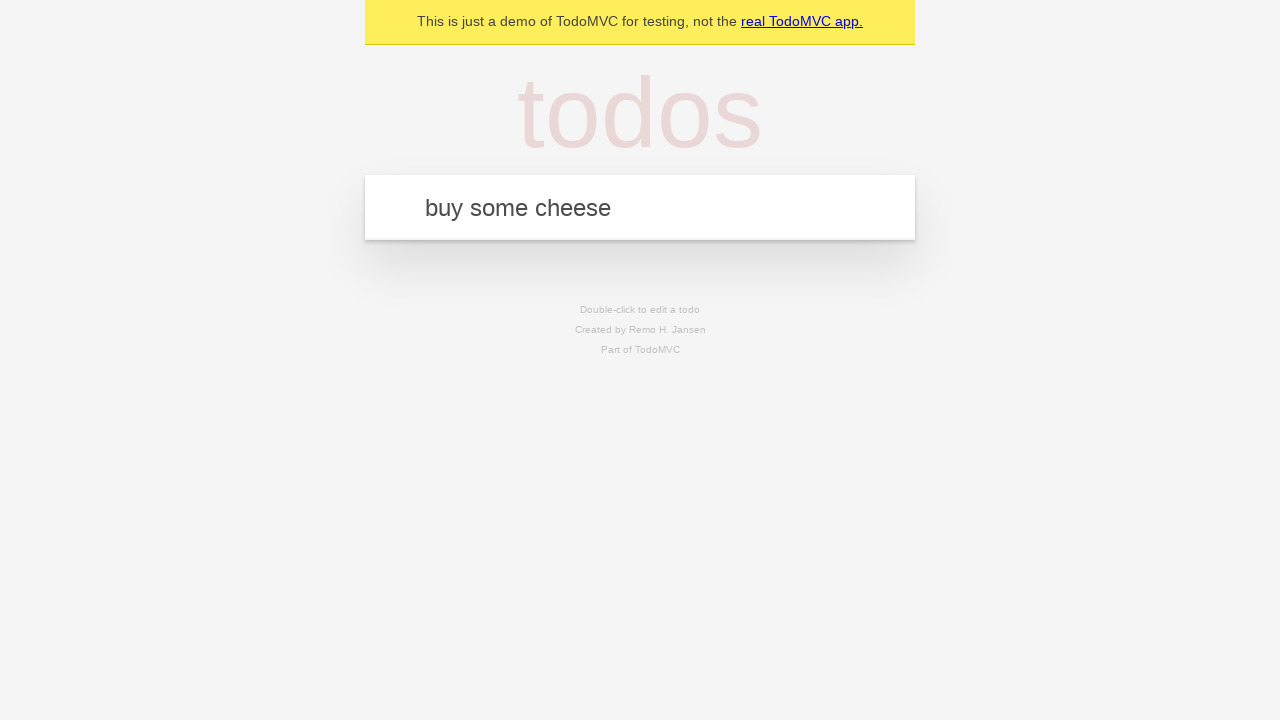

Pressed Enter to add first todo item on internal:attr=[placeholder="What needs to be done?"i]
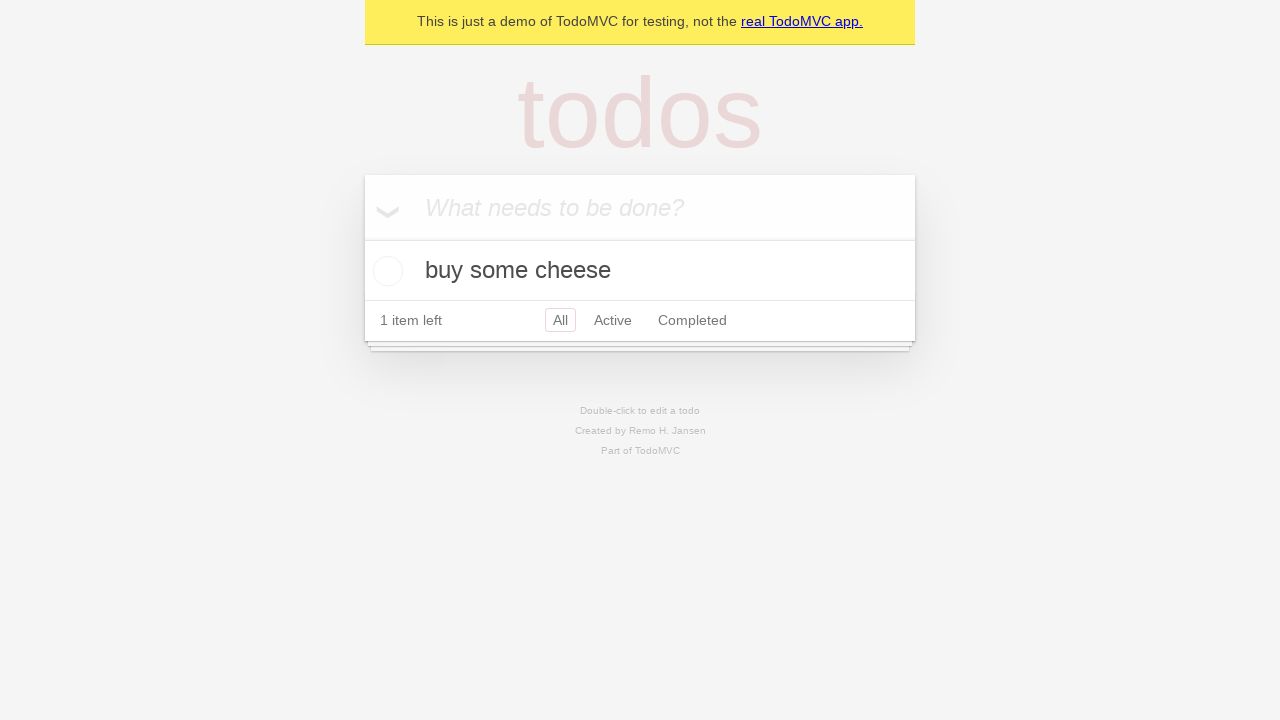

Todo counter element appeared on page
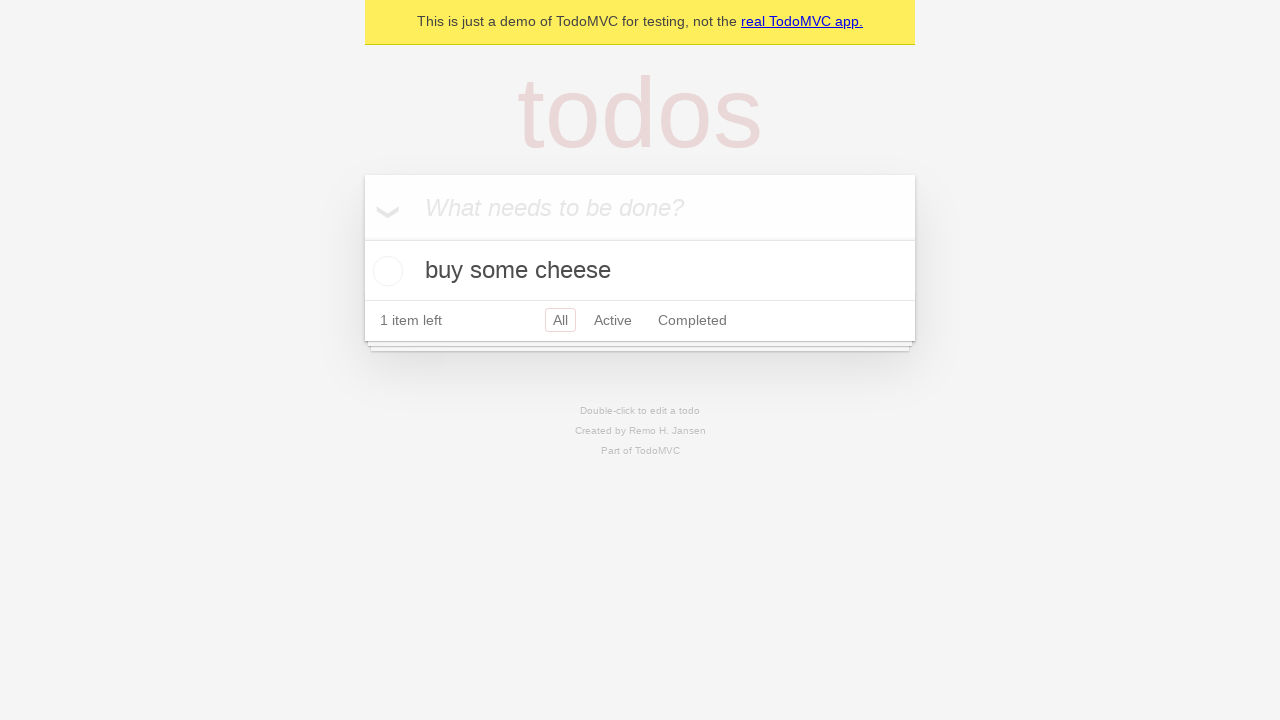

Filled todo input with 'feed the cat' on internal:attr=[placeholder="What needs to be done?"i]
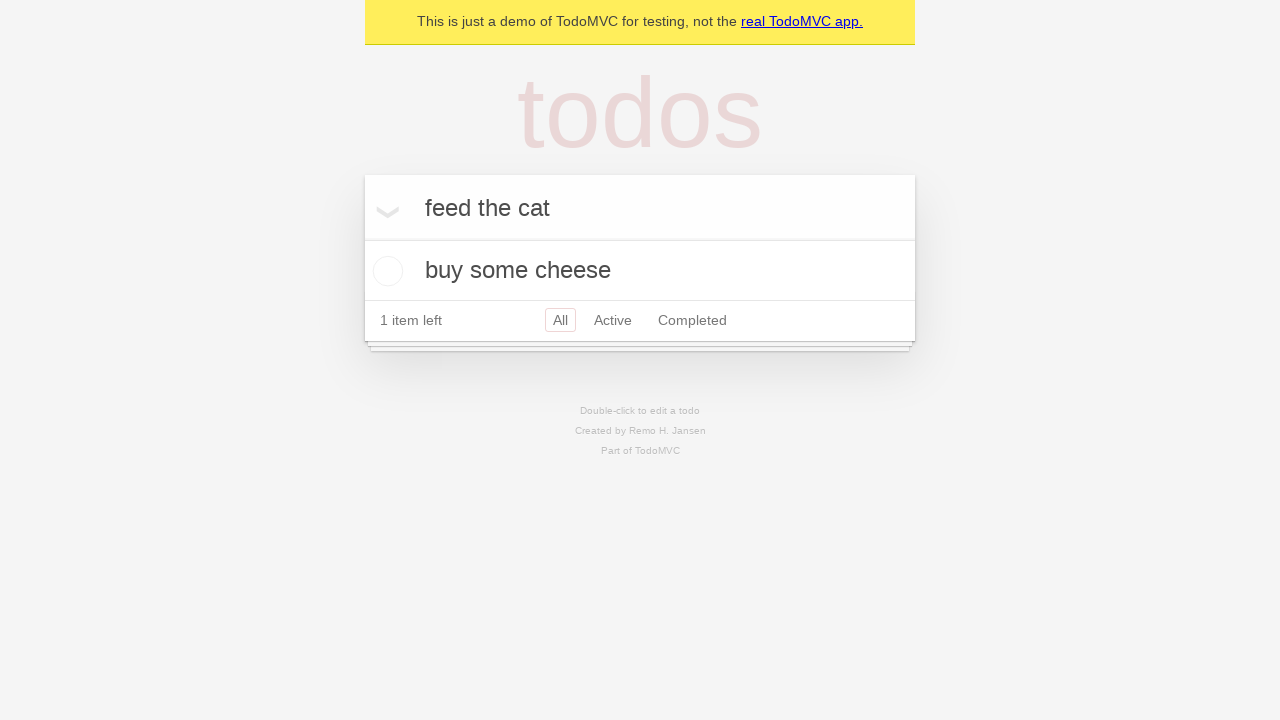

Pressed Enter to add second todo item on internal:attr=[placeholder="What needs to be done?"i]
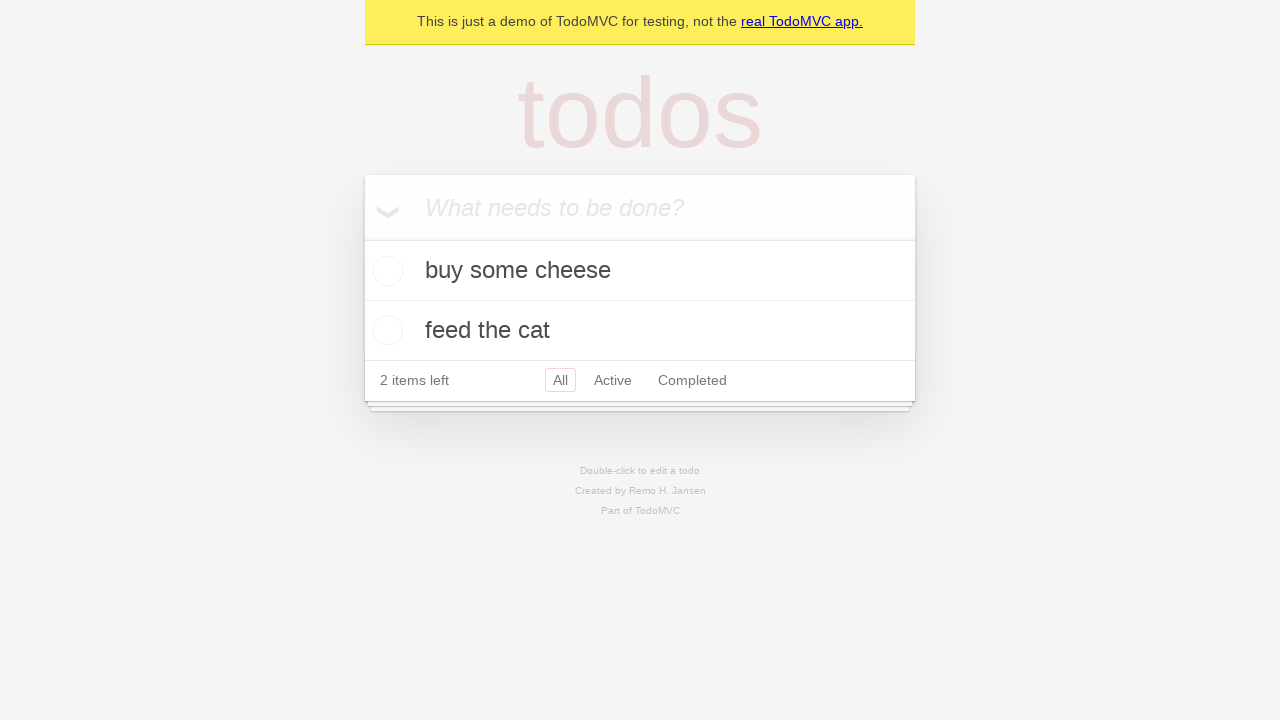

Todo counter updated to show 2 items
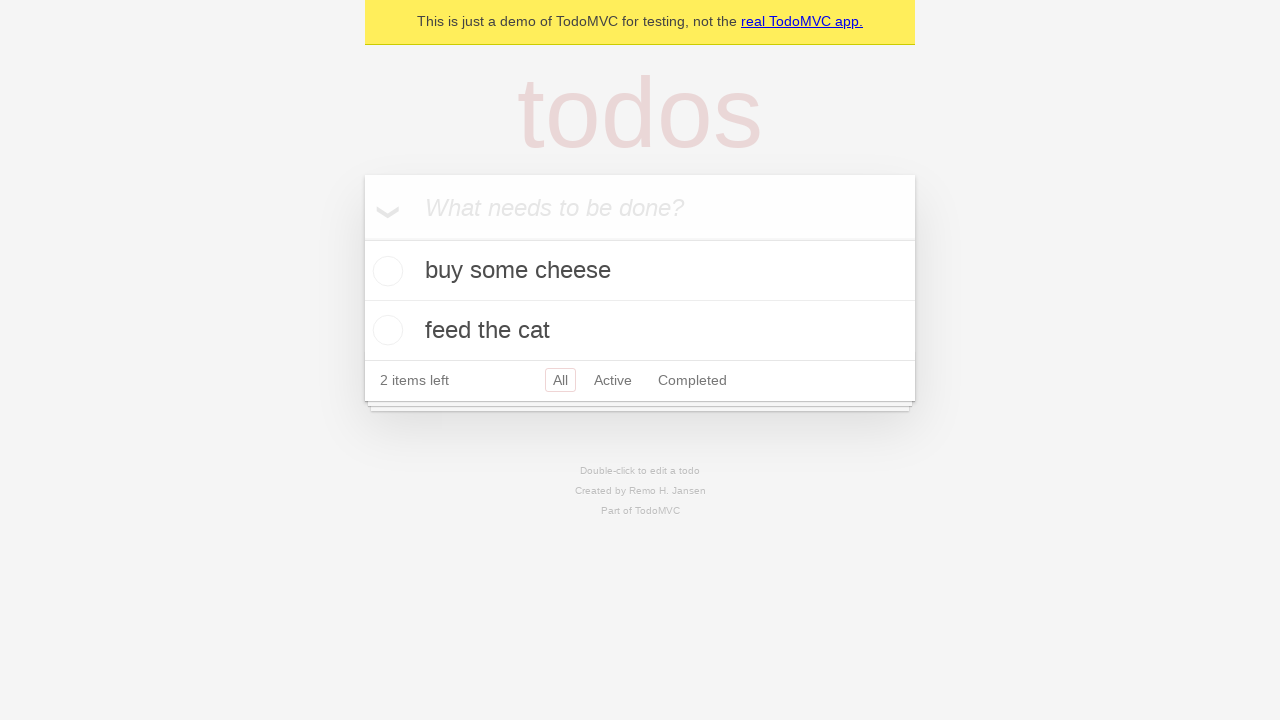

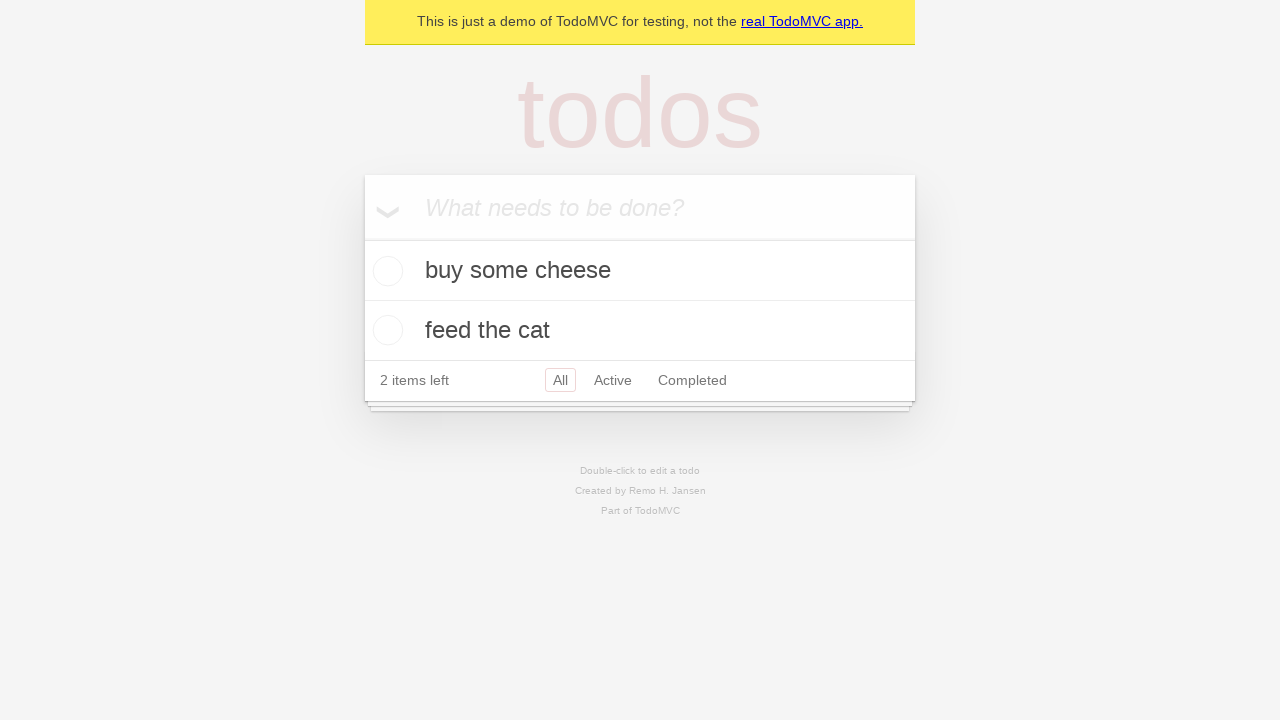